Tests login error message validation by entering incorrect credentials and verifying the error message displayed

Starting URL: https://login1.nextbasecrm.com/

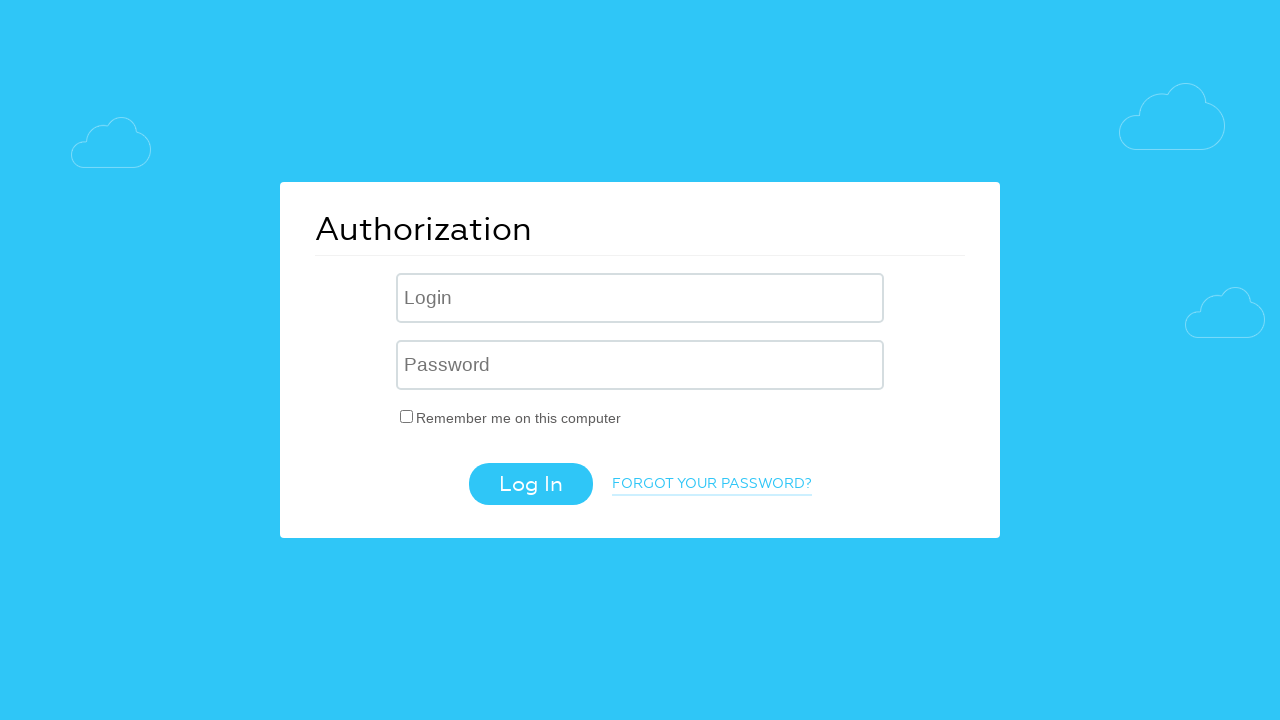

Filled username field with 'incorrect' on .login-inp
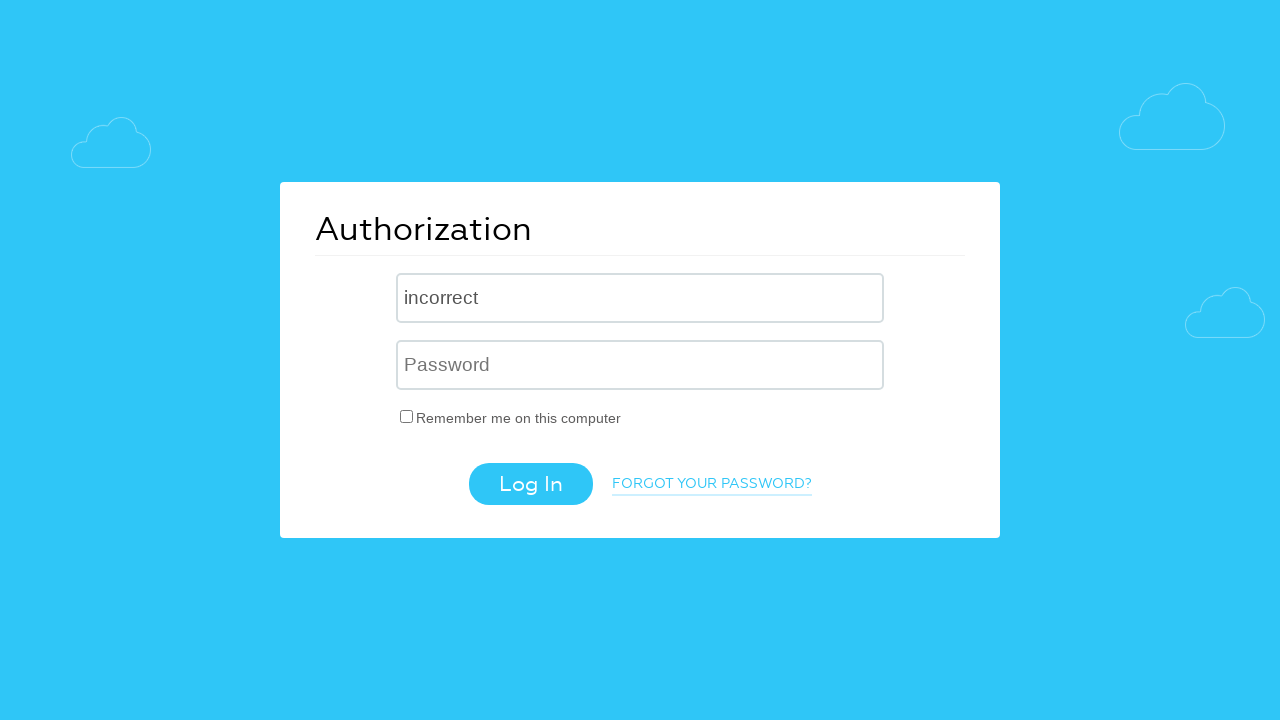

Filled password field with 'incorrect' on input[name='USER_PASSWORD']
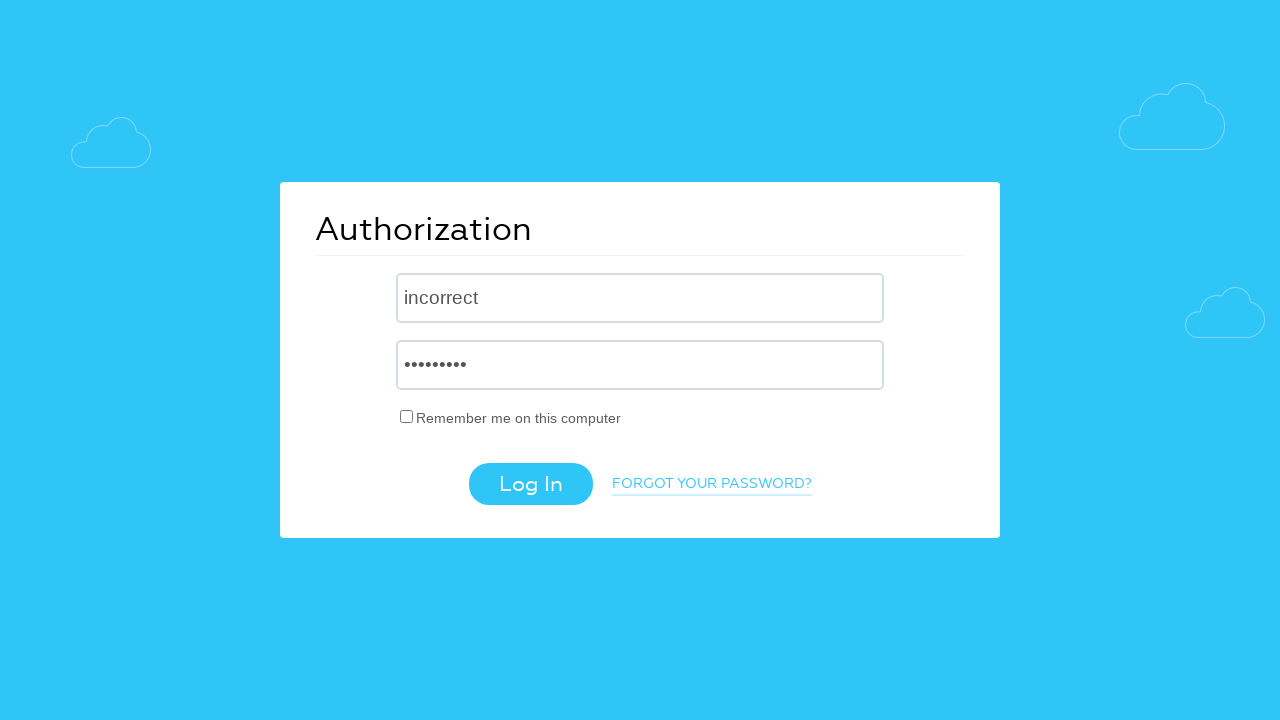

Clicked login button at (530, 484) on .login-btn
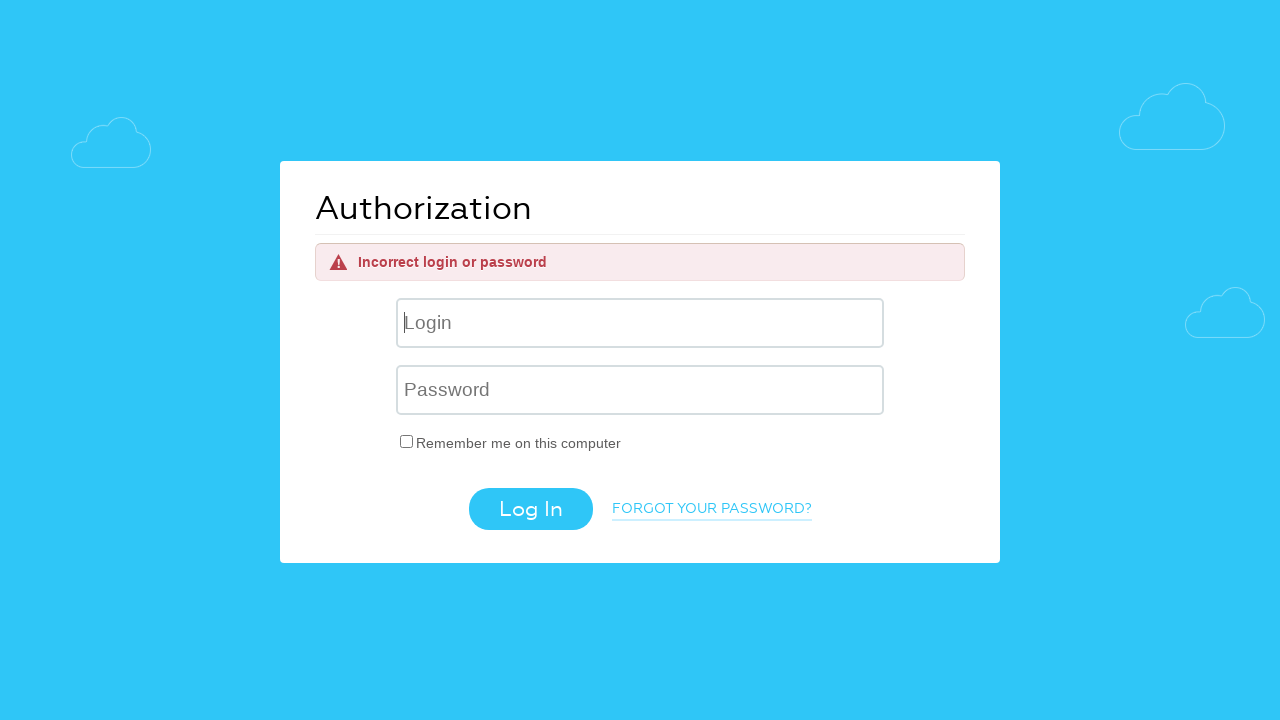

Error message element loaded
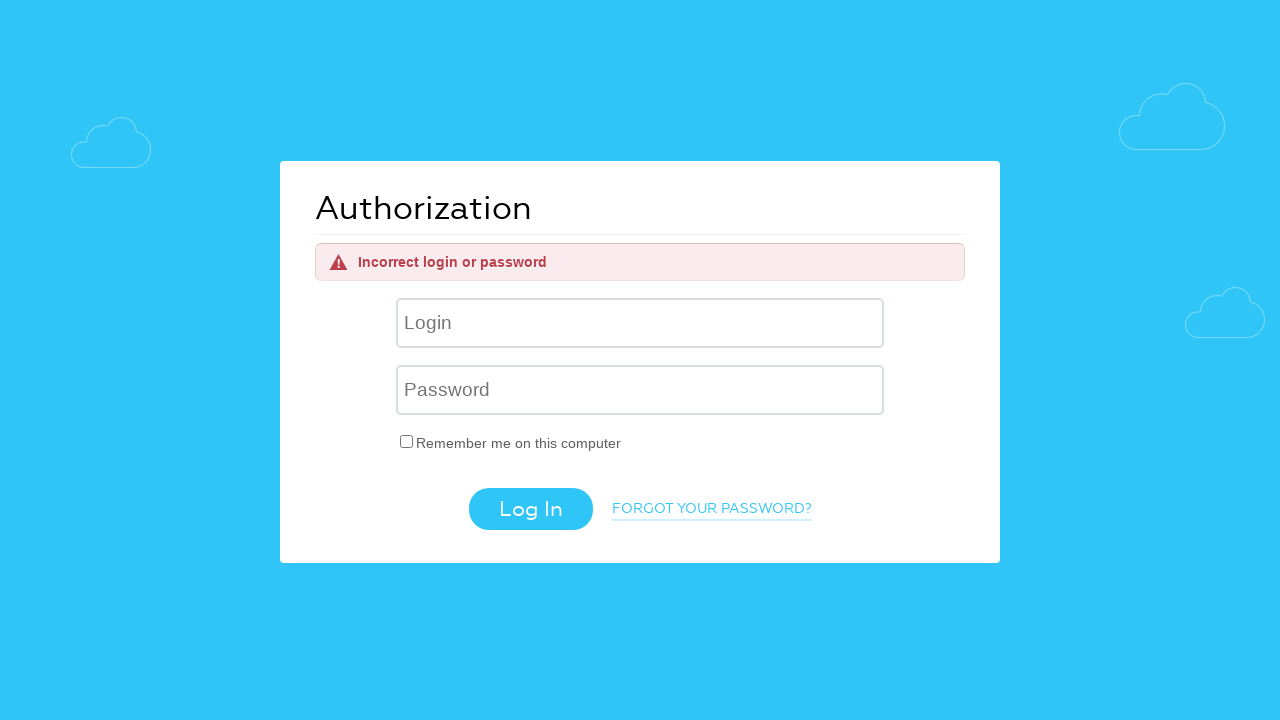

Retrieved error message text: 'Incorrect login or password'
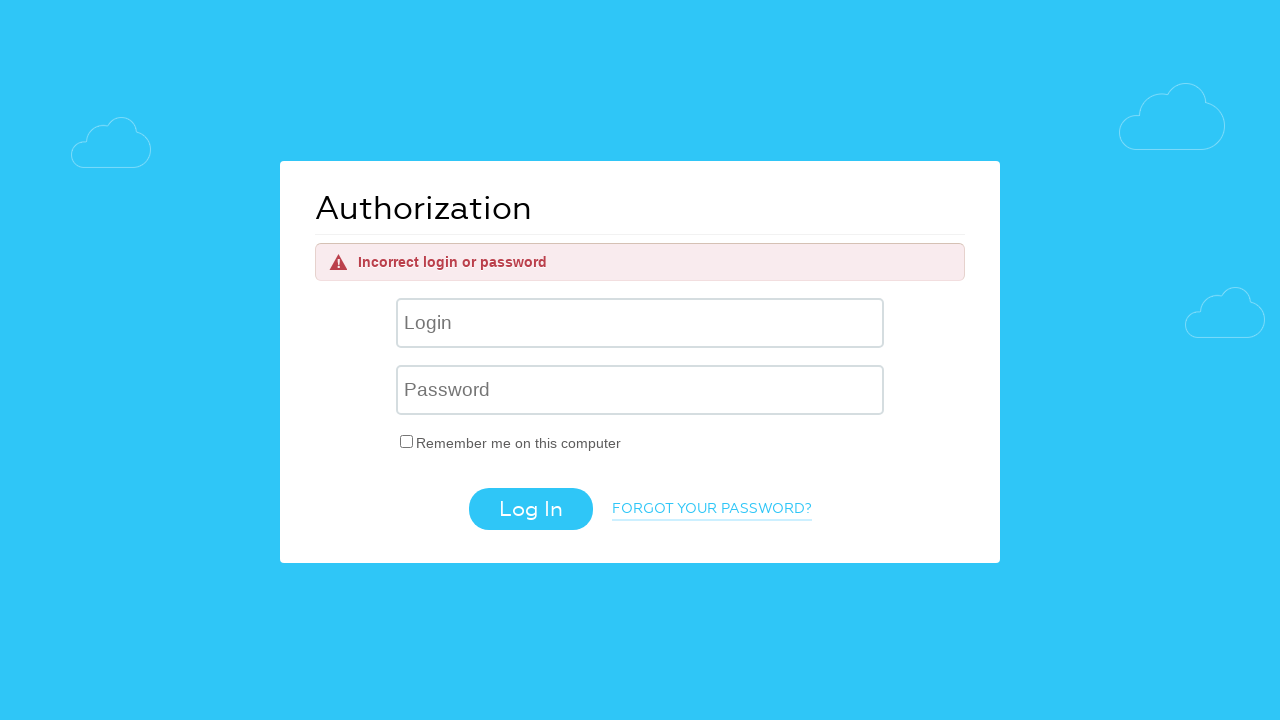

Verified error message matches expected text 'Incorrect login or password'
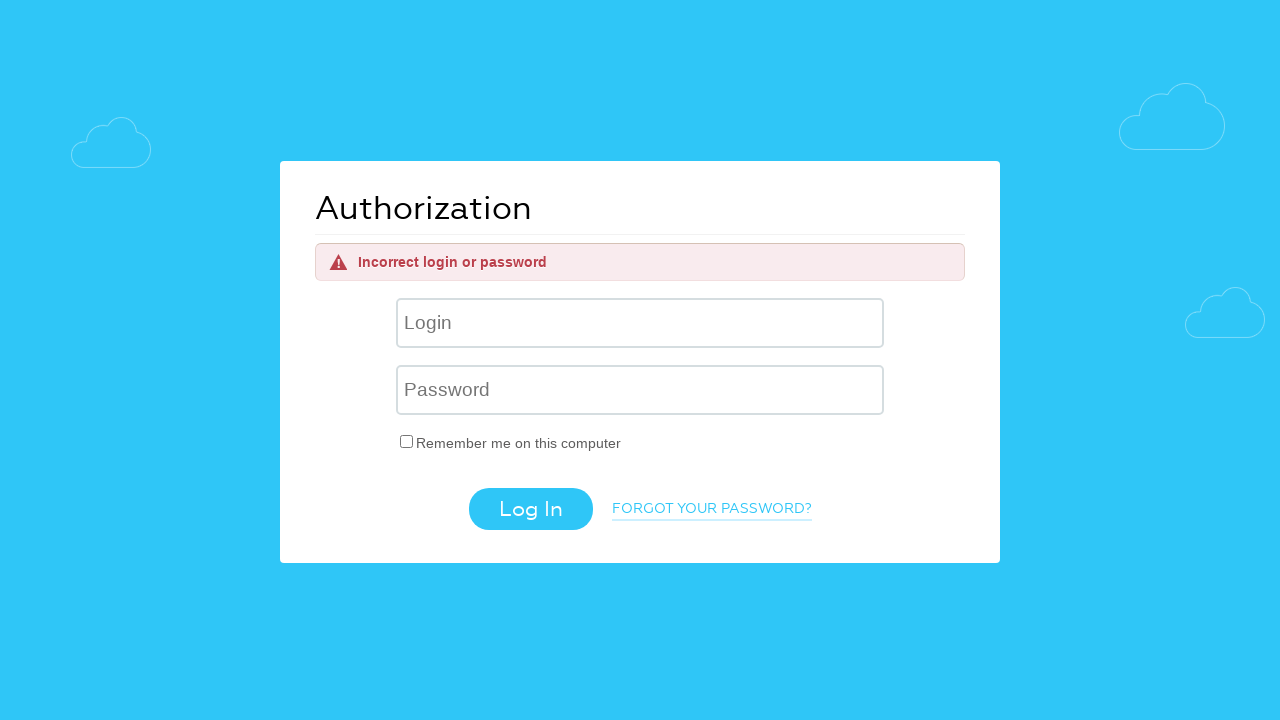

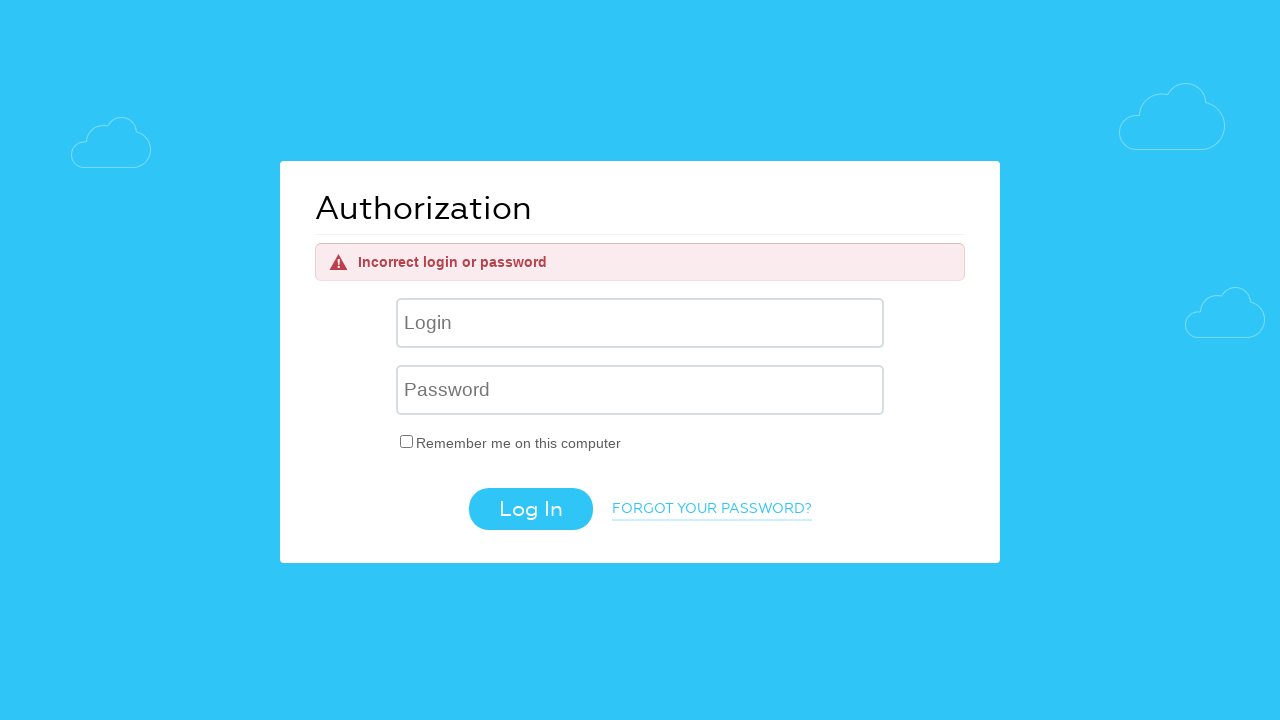